Tests that a todo item is removed if an empty string is entered during editing

Starting URL: https://demo.playwright.dev/todomvc

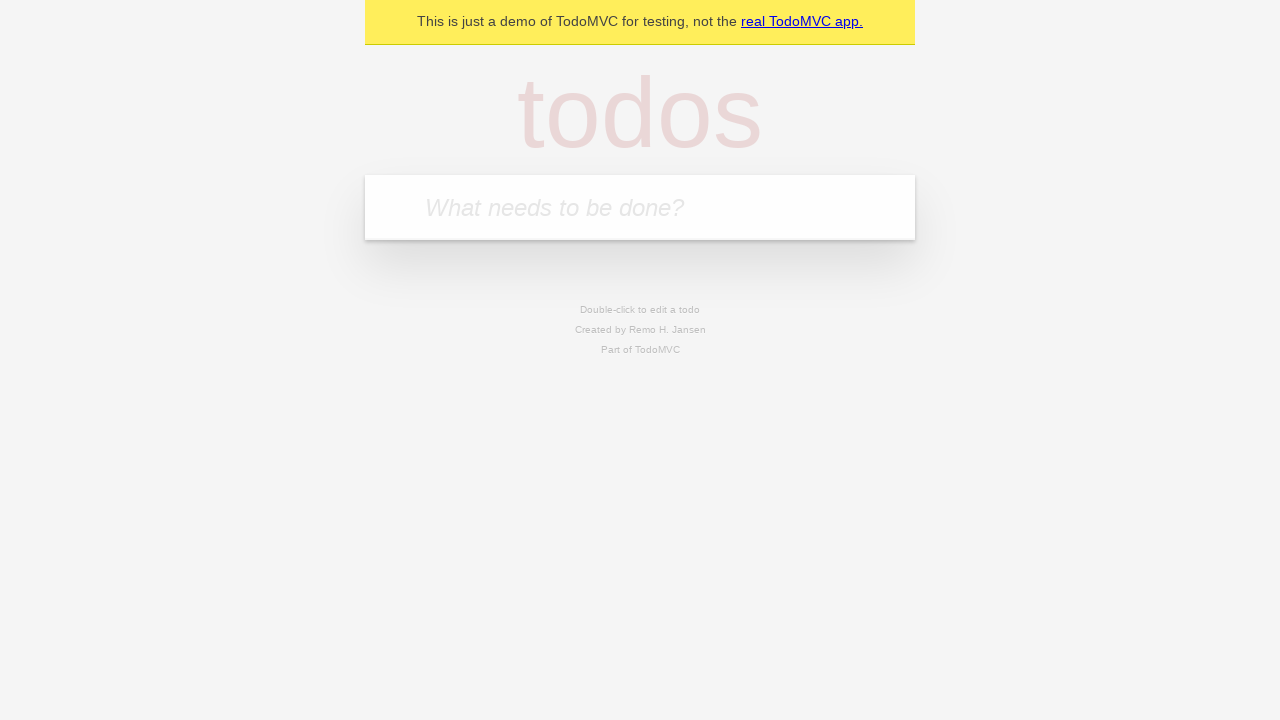

Filled todo input with 'buy some cheese' on internal:attr=[placeholder="What needs to be done?"i]
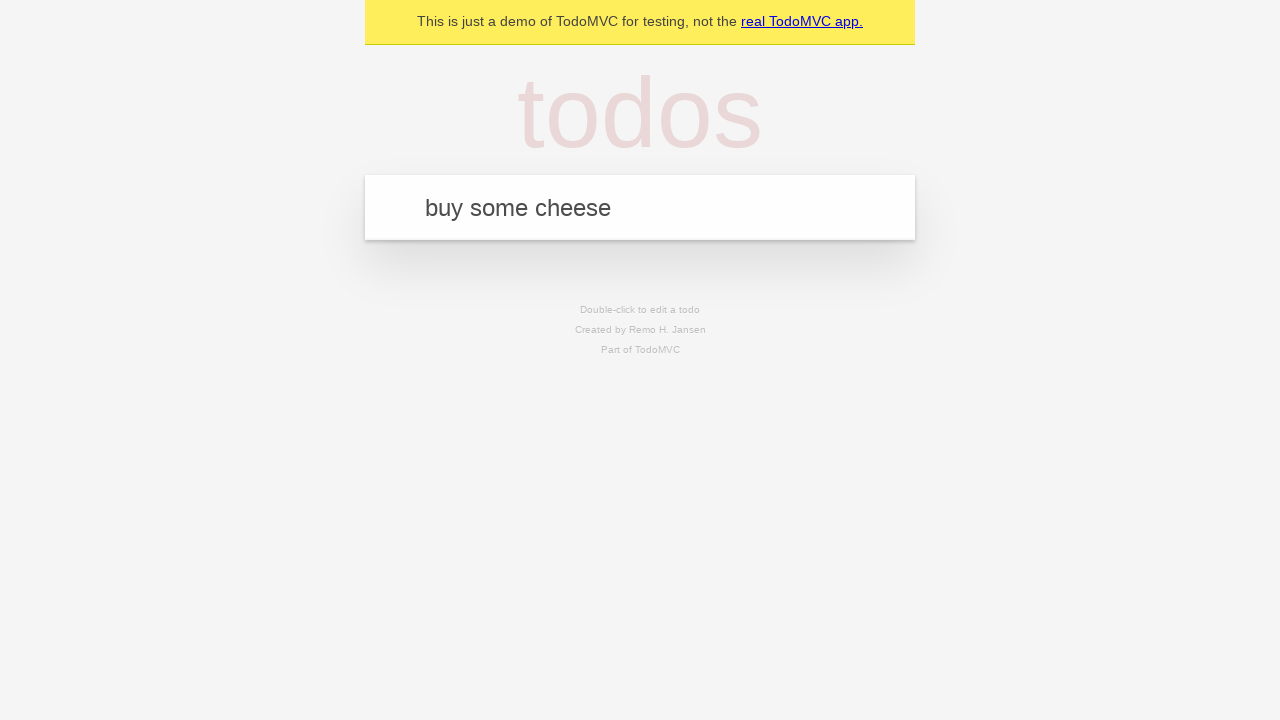

Pressed Enter to add first todo item on internal:attr=[placeholder="What needs to be done?"i]
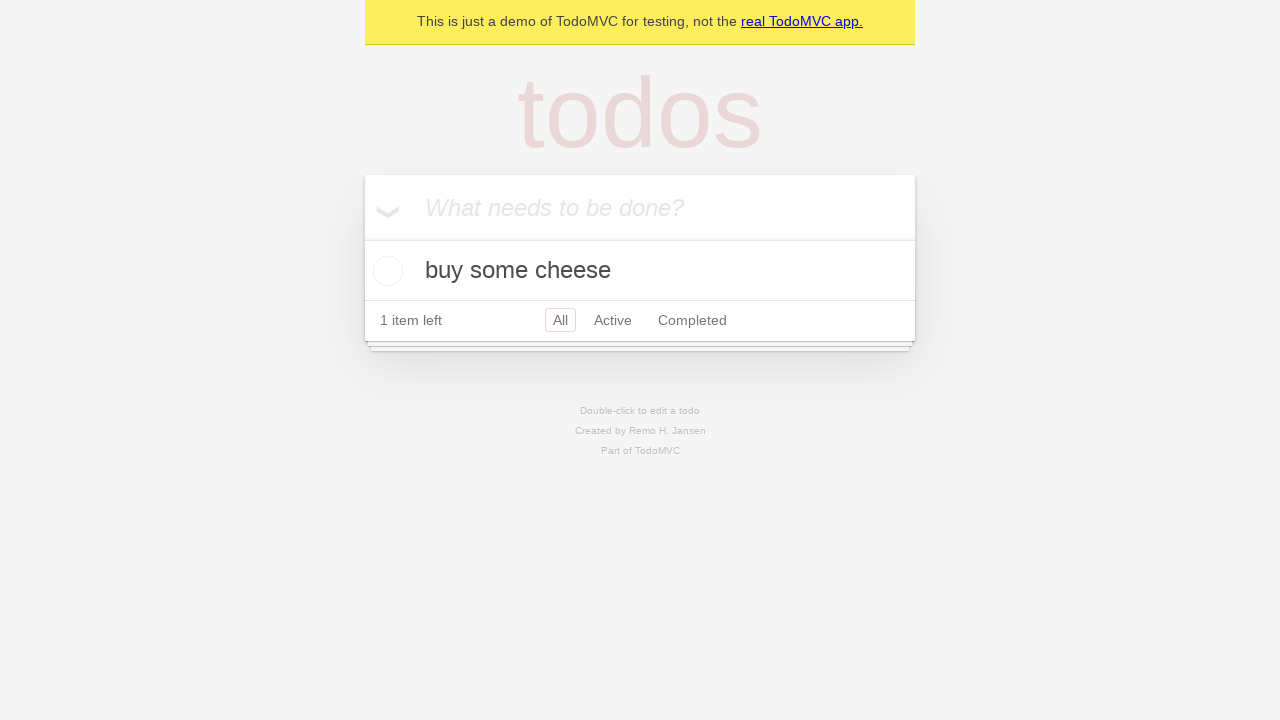

Filled todo input with 'feed the cat' on internal:attr=[placeholder="What needs to be done?"i]
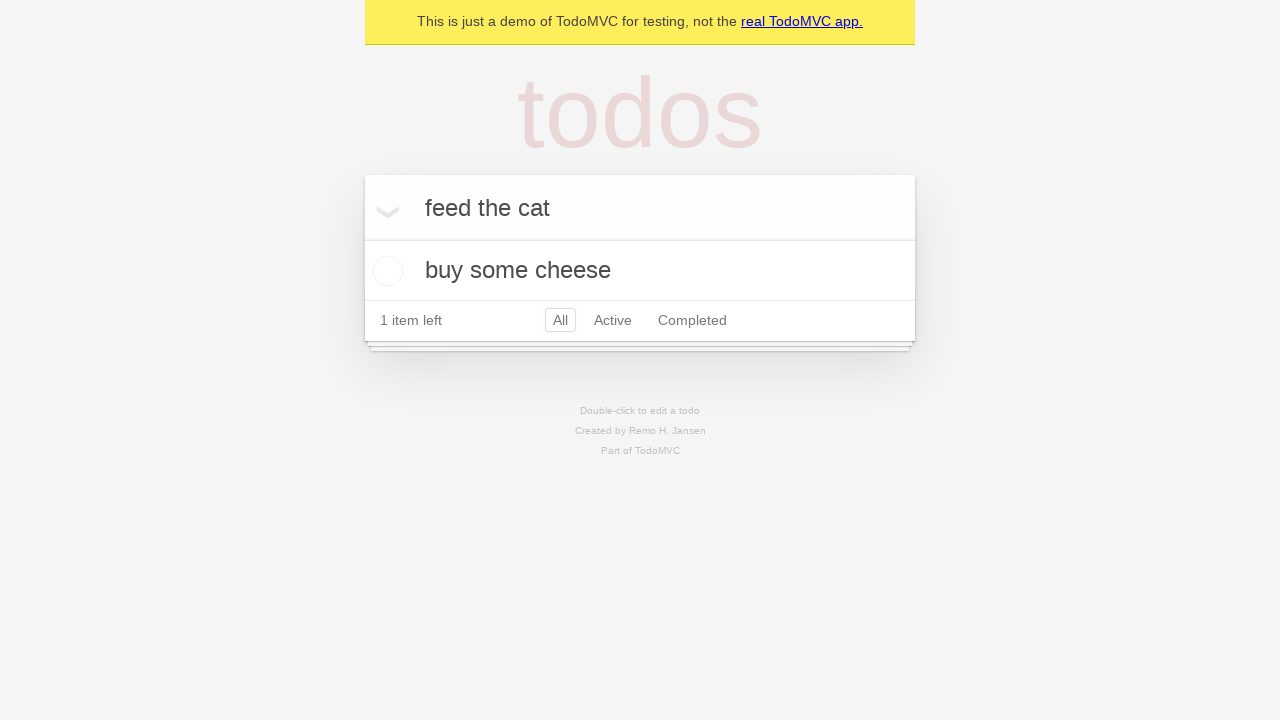

Pressed Enter to add second todo item on internal:attr=[placeholder="What needs to be done?"i]
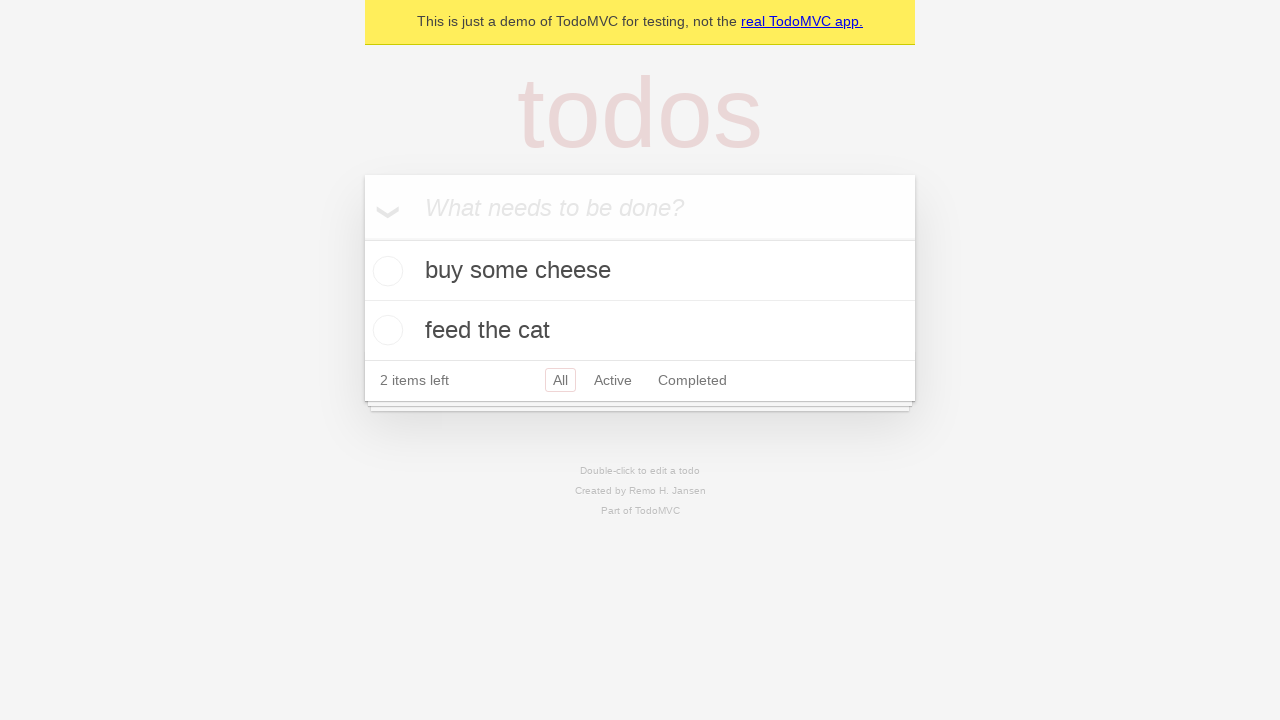

Filled todo input with 'book a doctors appointment' on internal:attr=[placeholder="What needs to be done?"i]
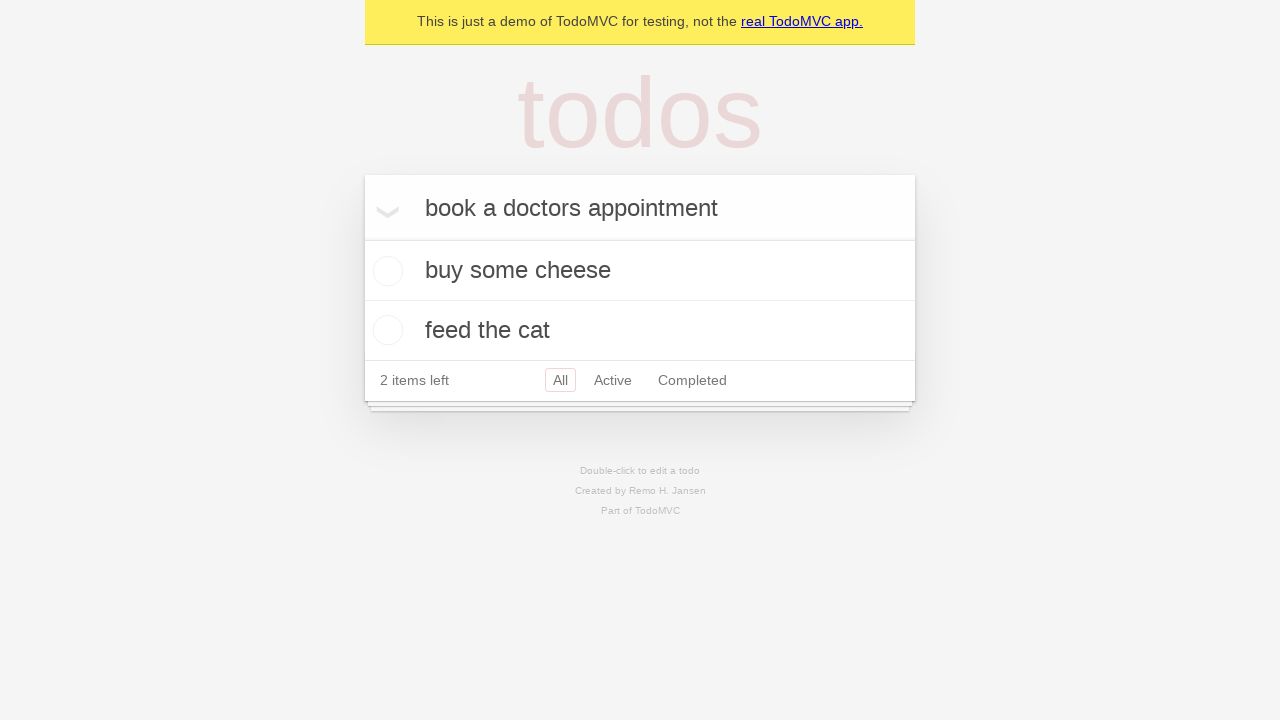

Pressed Enter to add third todo item on internal:attr=[placeholder="What needs to be done?"i]
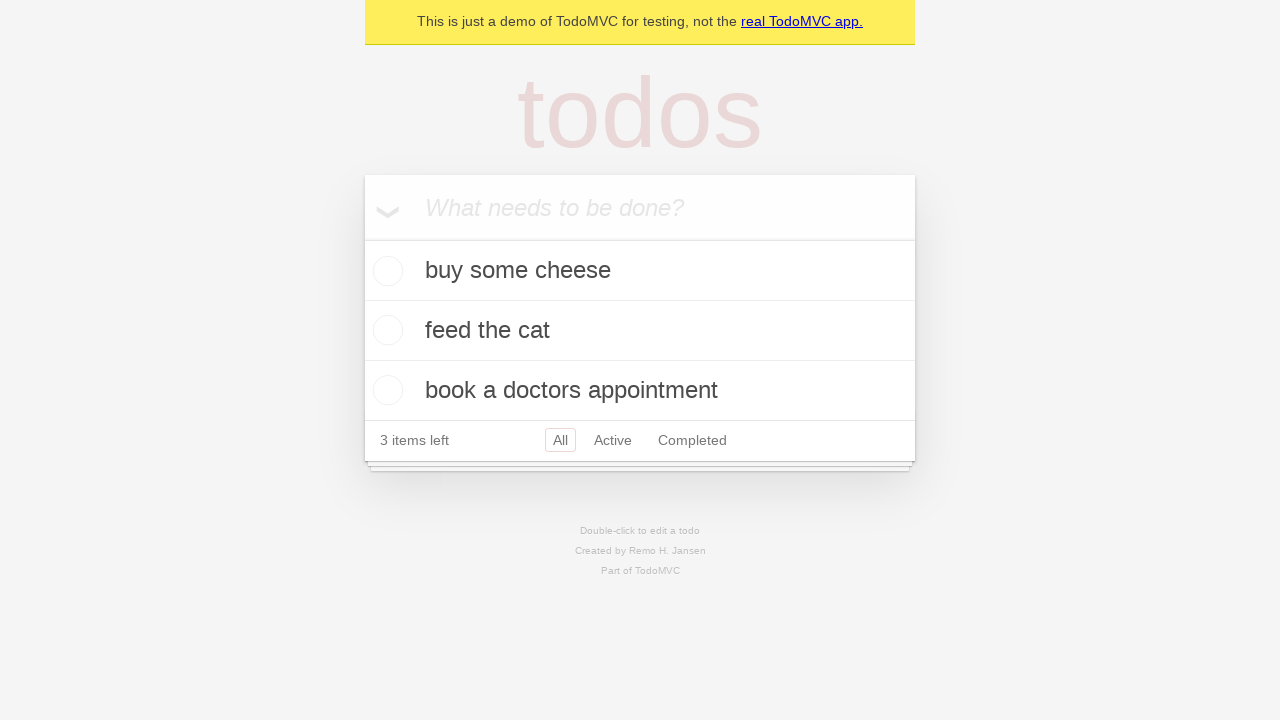

Double-clicked second todo item to enter edit mode at (640, 331) on internal:testid=[data-testid="todo-item"s] >> nth=1
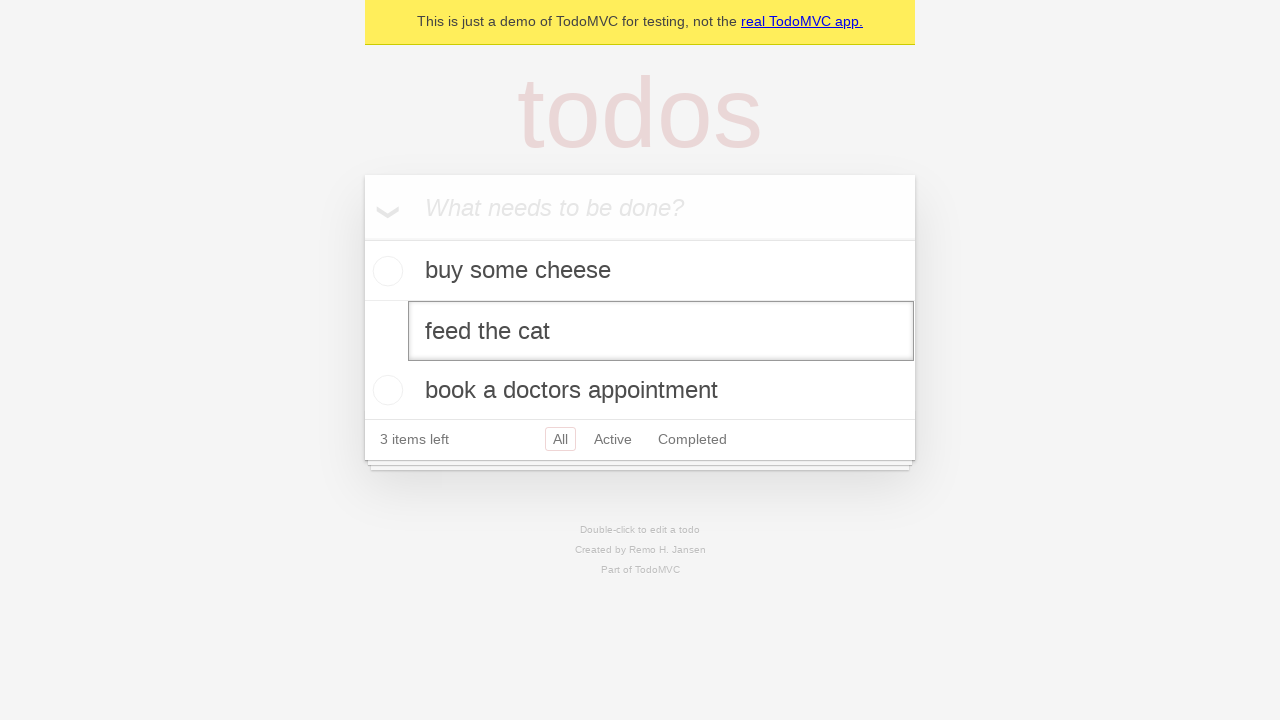

Cleared the todo text by filling with empty string on internal:testid=[data-testid="todo-item"s] >> nth=1 >> internal:role=textbox[nam
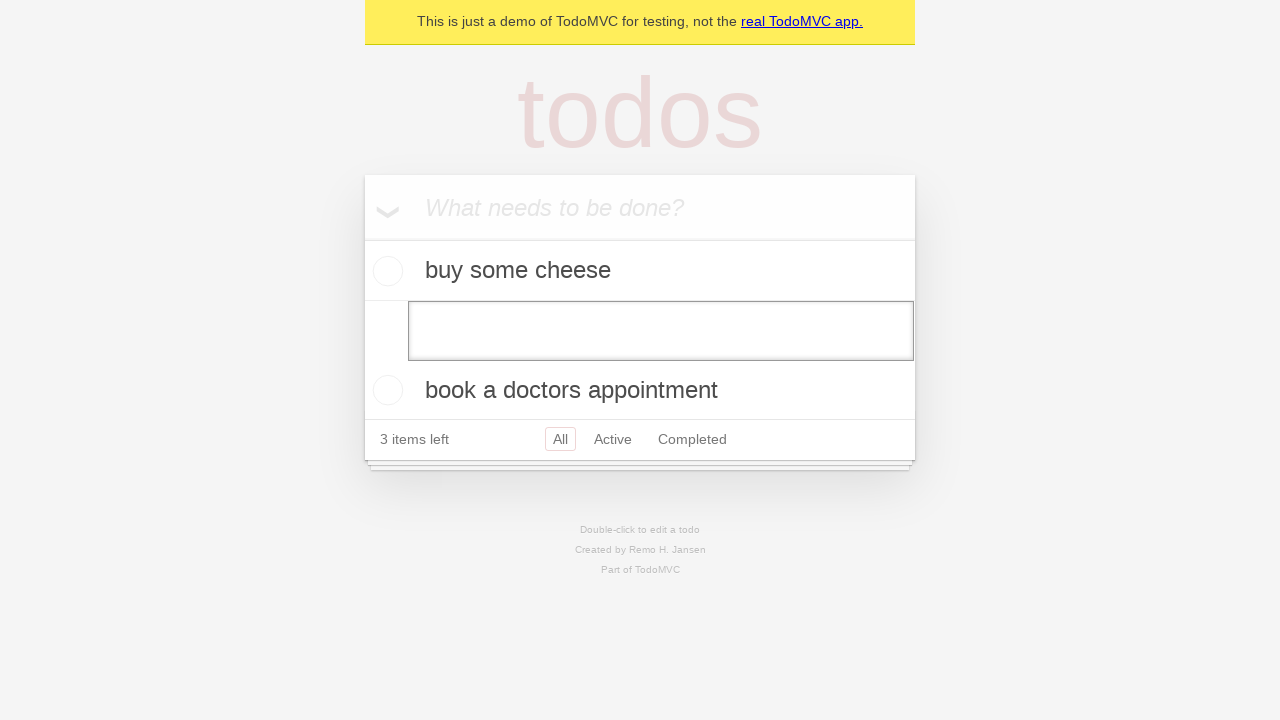

Pressed Enter to save empty todo, triggering item removal on internal:testid=[data-testid="todo-item"s] >> nth=1 >> internal:role=textbox[nam
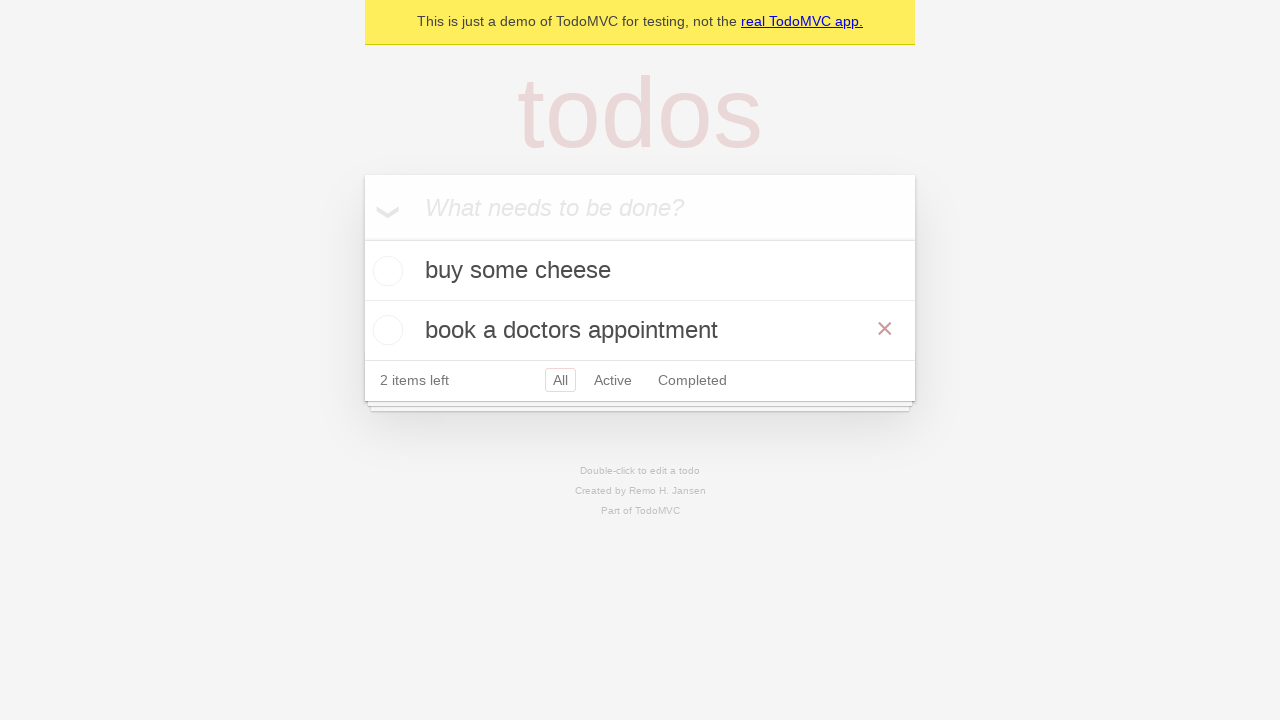

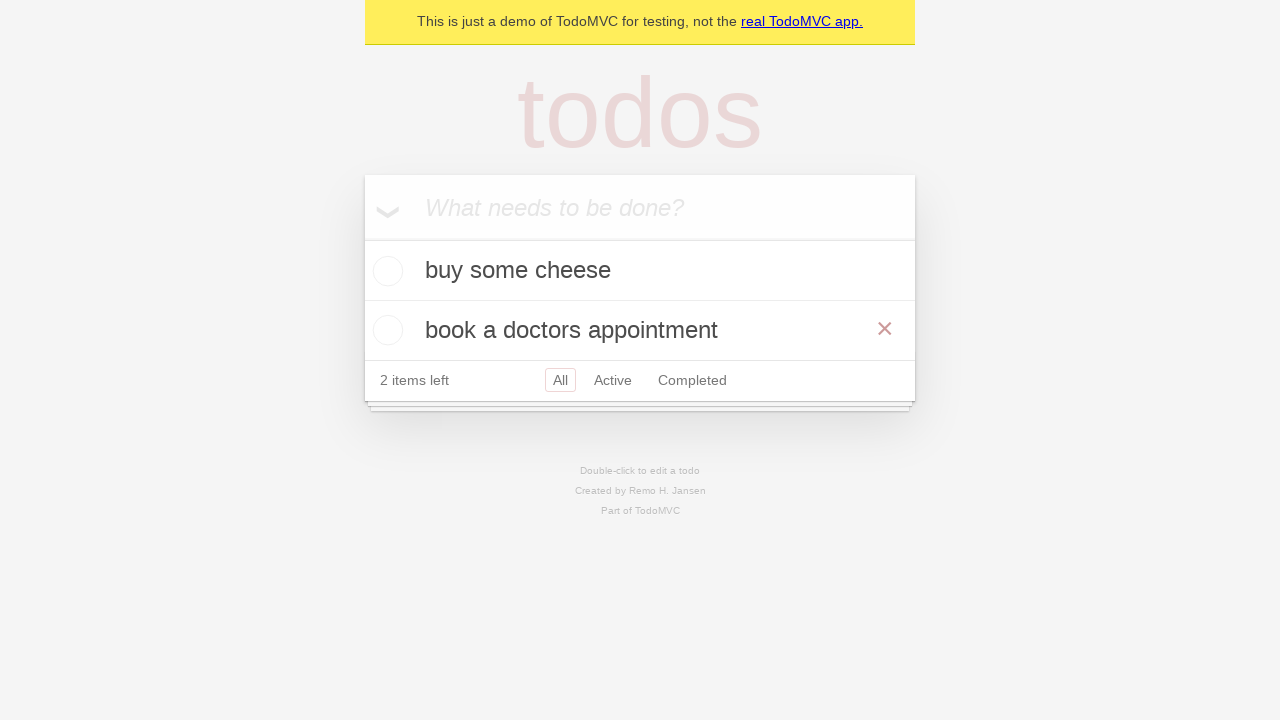